Solves a math captcha by calculating a formula based on a value from the page, then fills the answer and interacts with checkbox and radio button controls before submitting

Starting URL: http://suninjuly.github.io/math.html

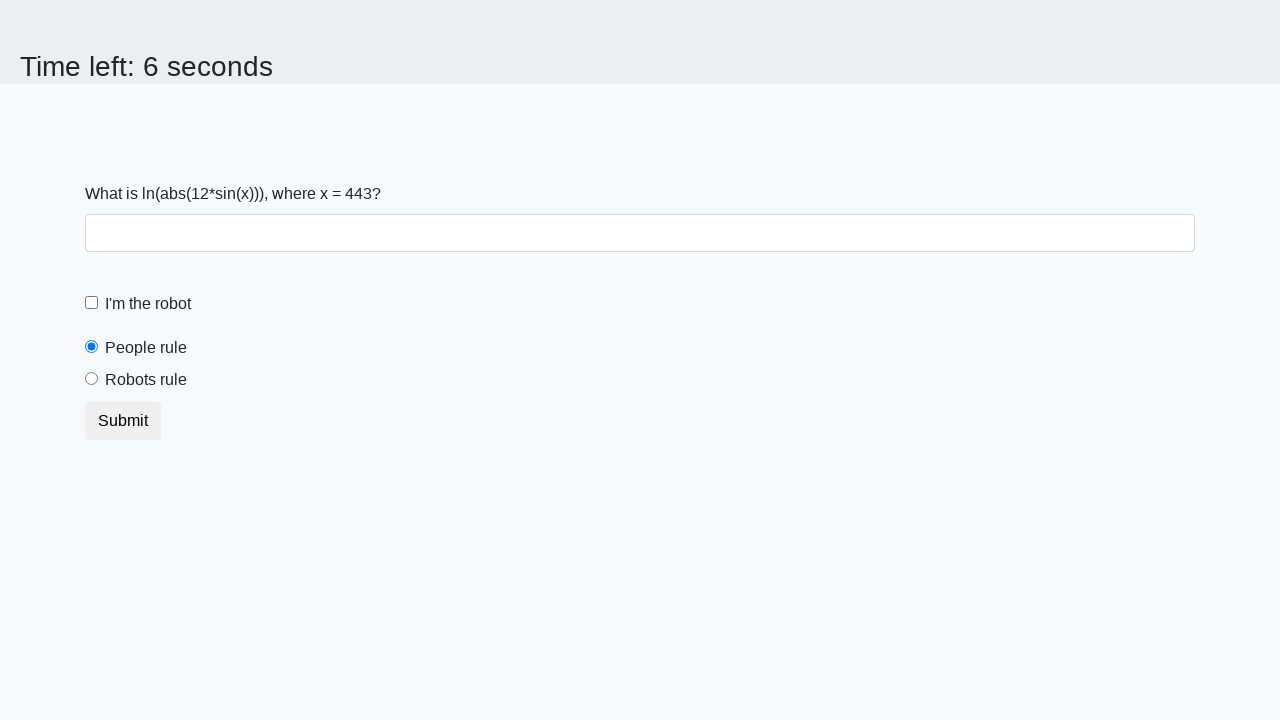

Located the X value input element on the page
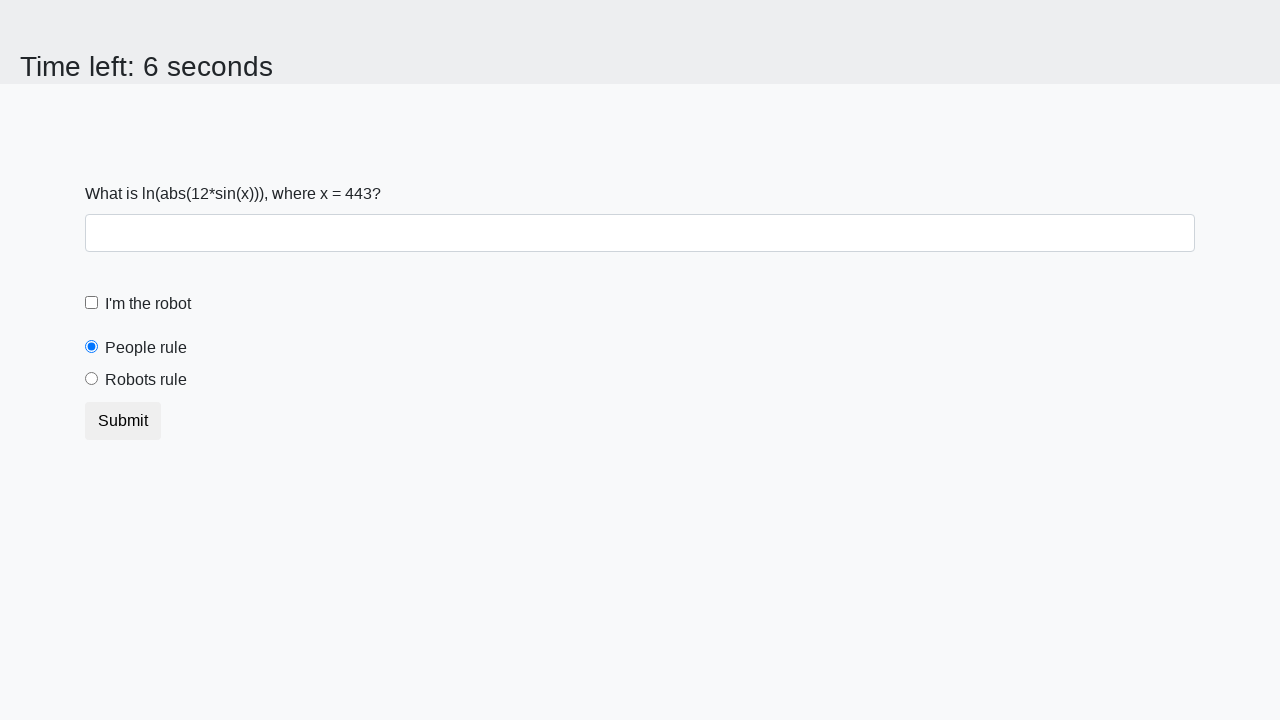

Retrieved X value from the page
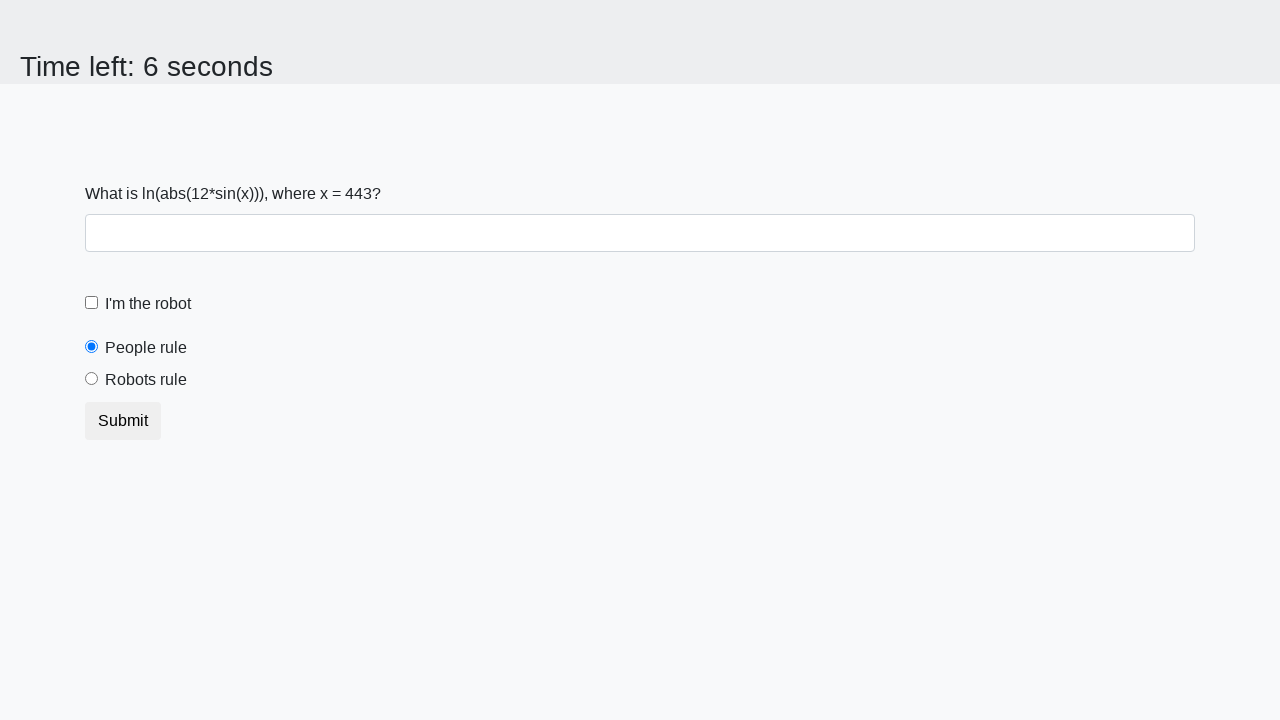

Calculated math formula result: -0.8553340754278975
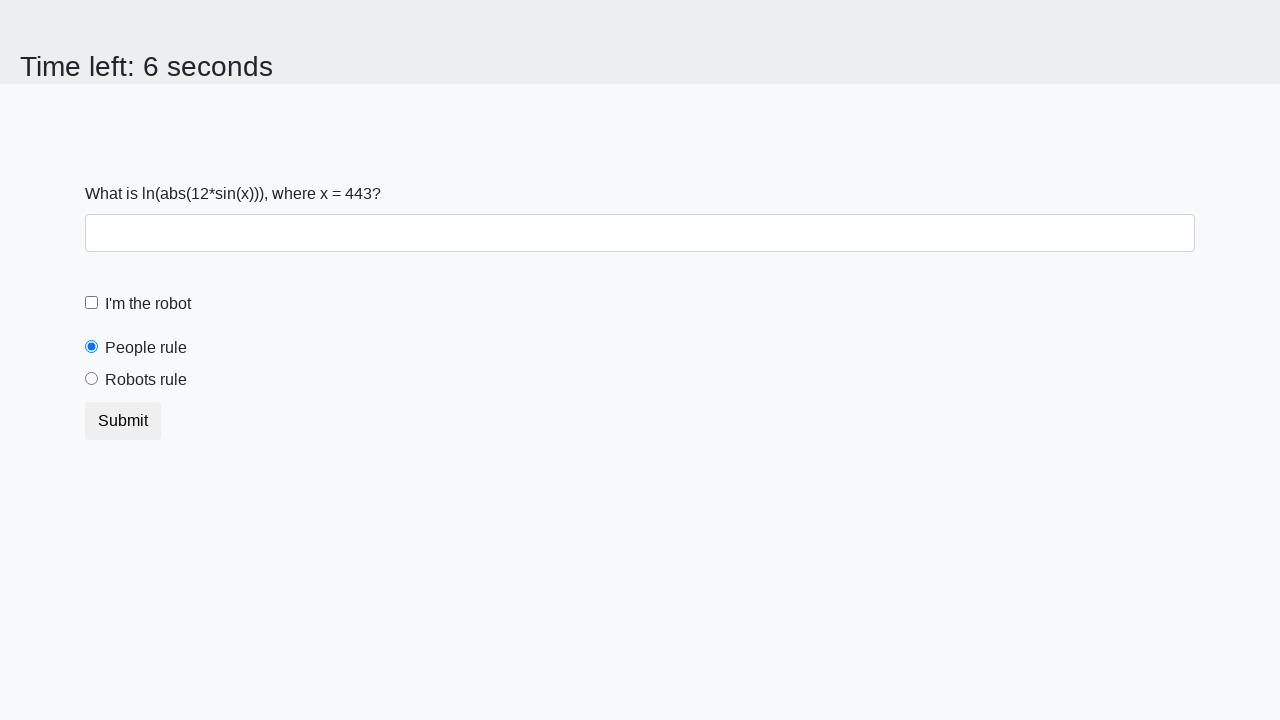

Filled the answer field with calculated result on #answer
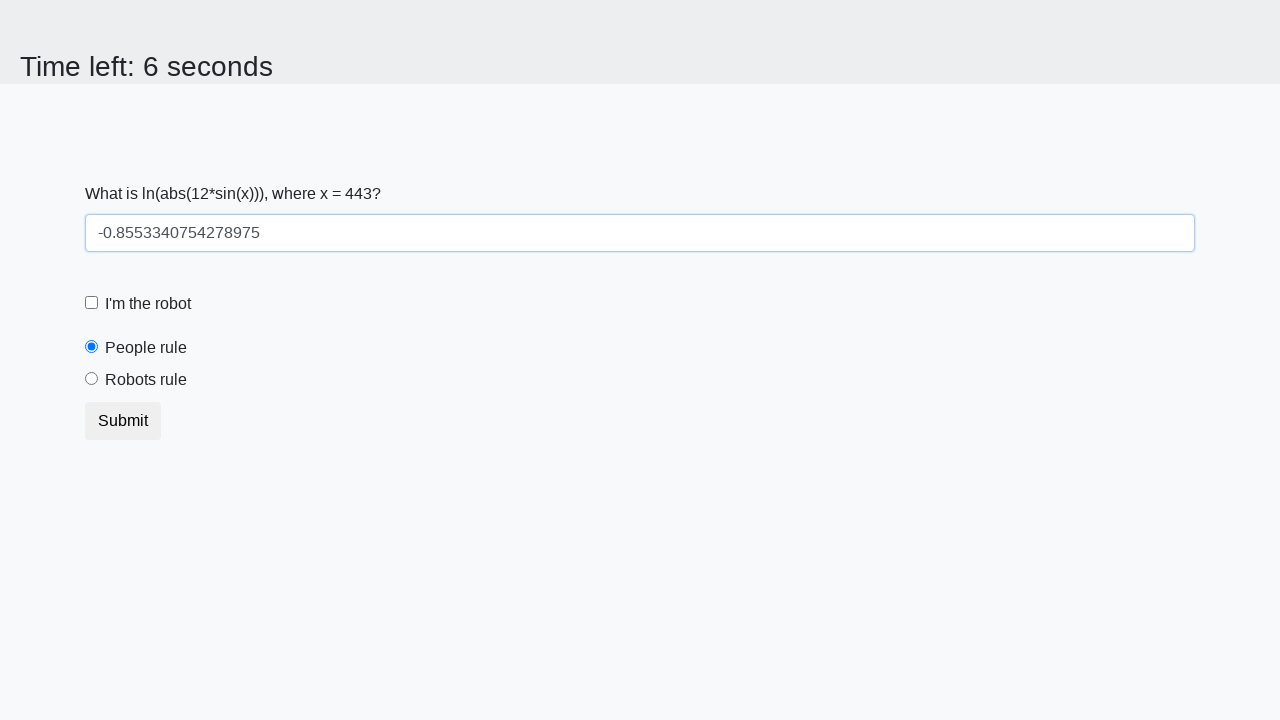

Clicked the robot checkbox at (92, 303) on #robotCheckbox
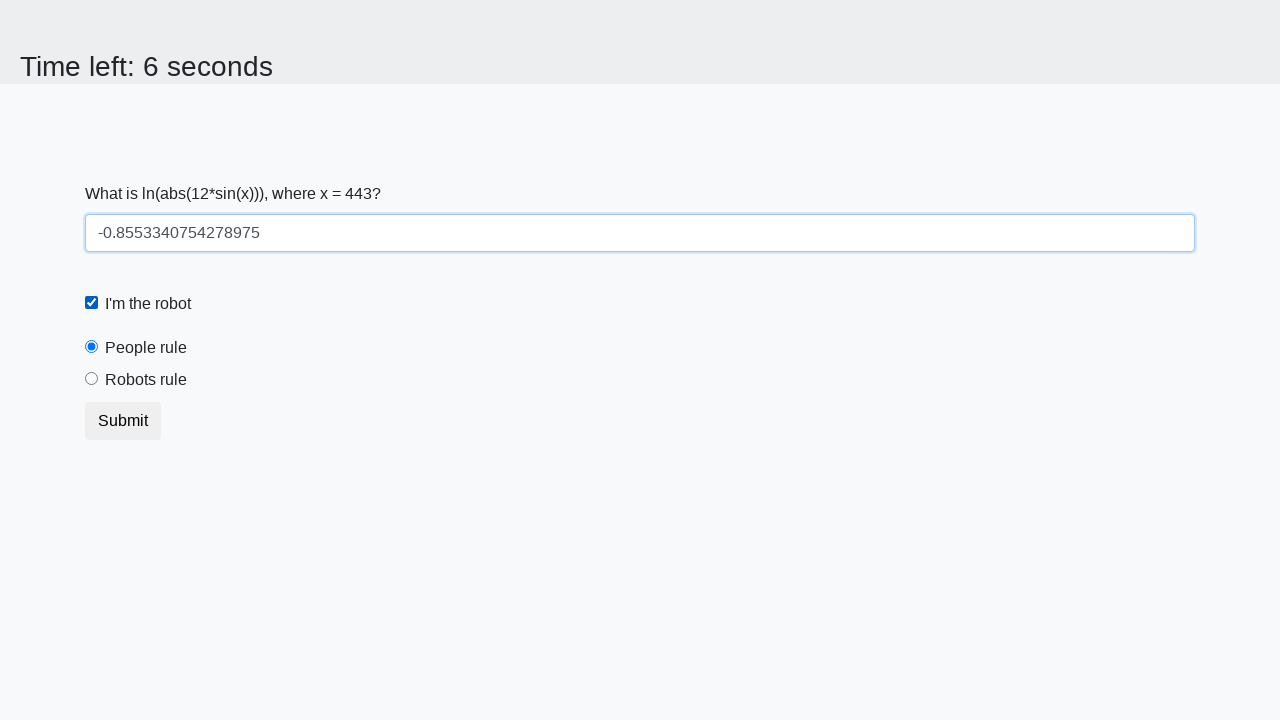

Selected the robots radio button at (92, 379) on [value='robots']
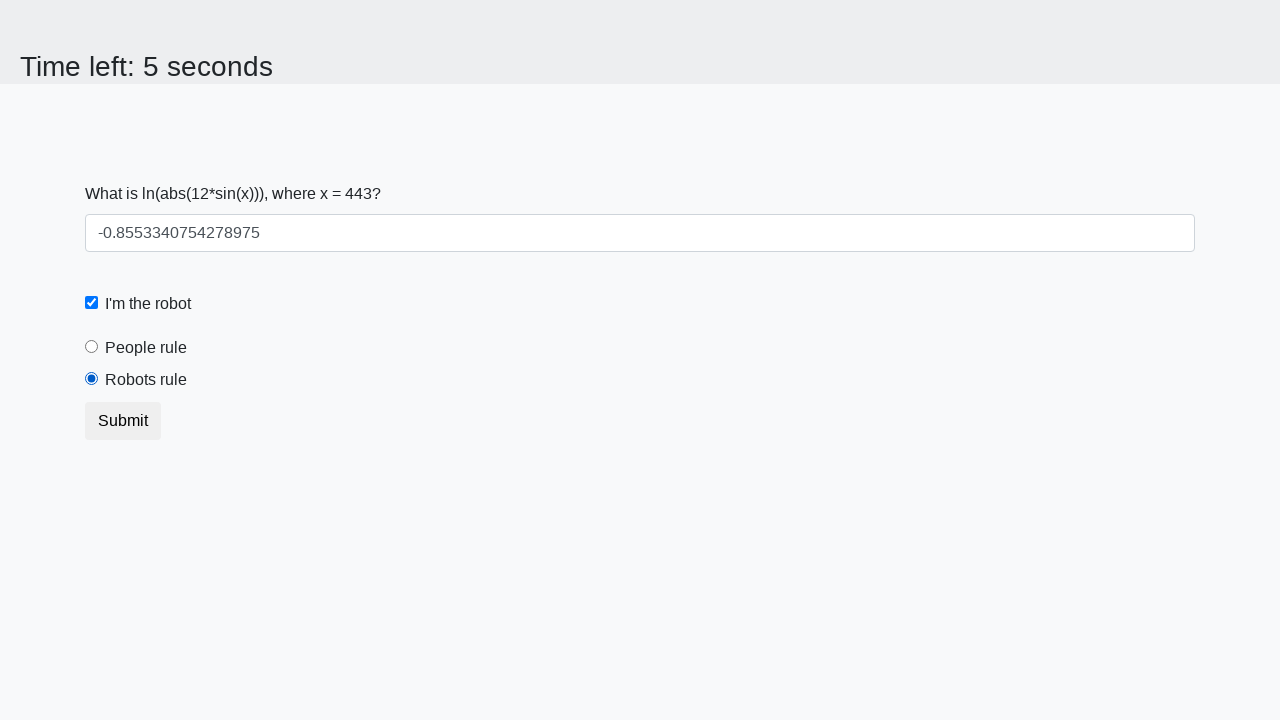

Clicked the submit button at (123, 421) on .btn
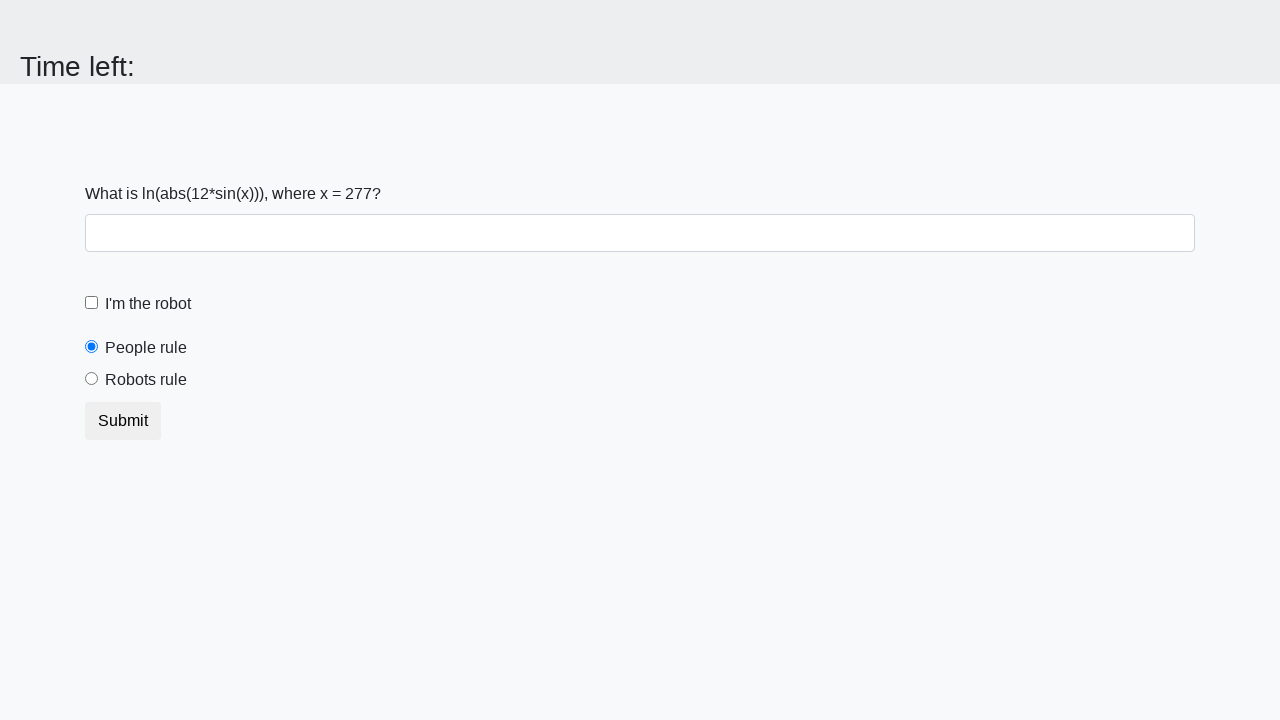

Waited 2 seconds for result to display
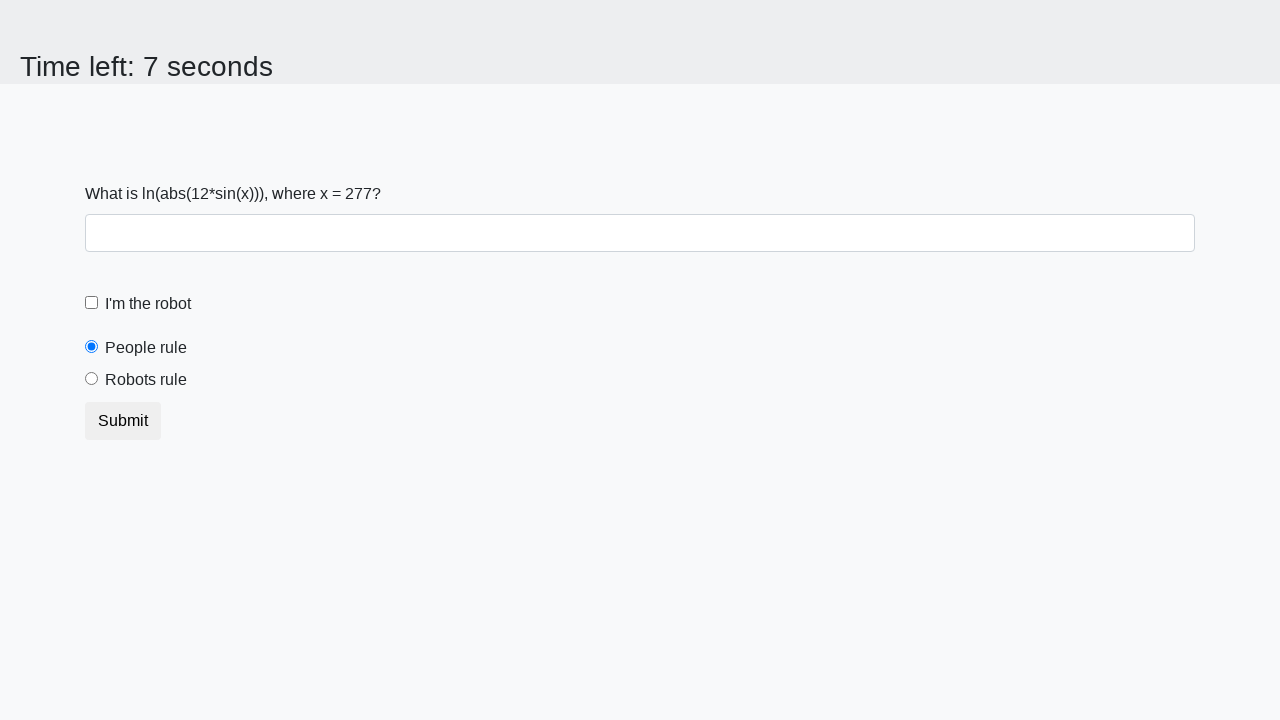

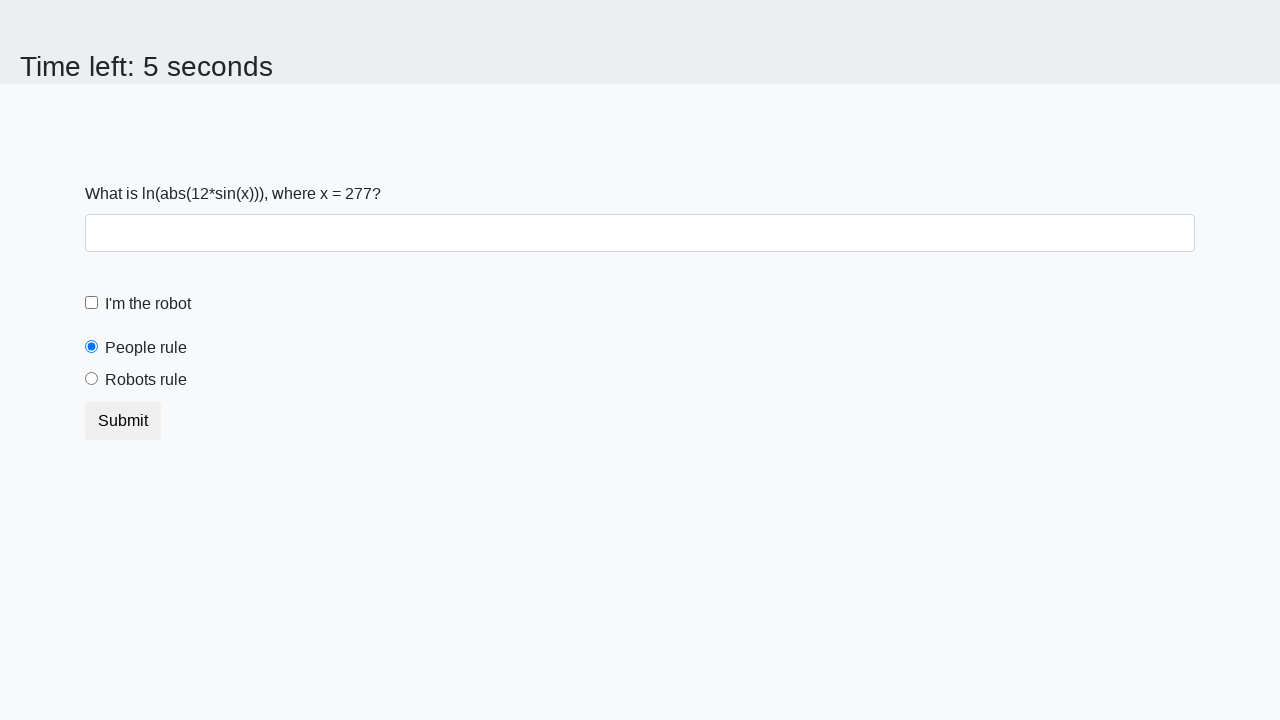